Tests opening a new browser window by navigating to a page, opening a new window, navigating to another page in that window, and verifying there are 2 window handles.

Starting URL: https://the-internet.herokuapp.com/windows

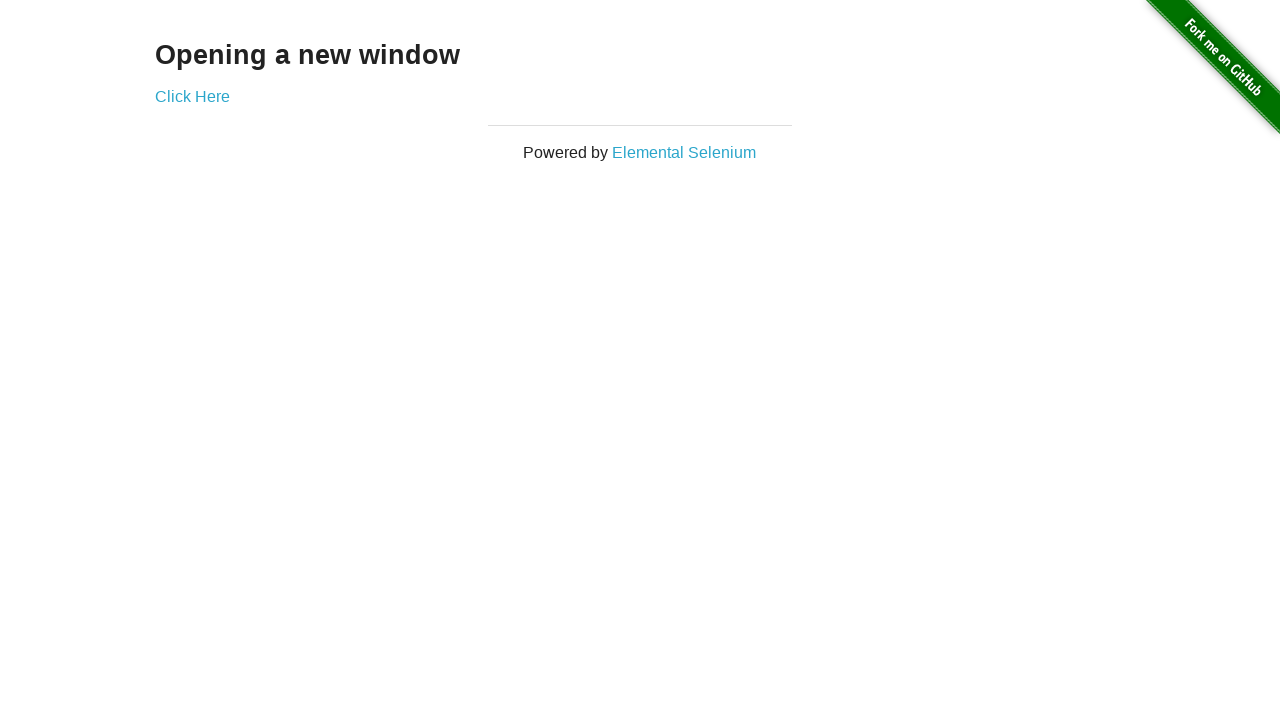

Opened a new browser page/window
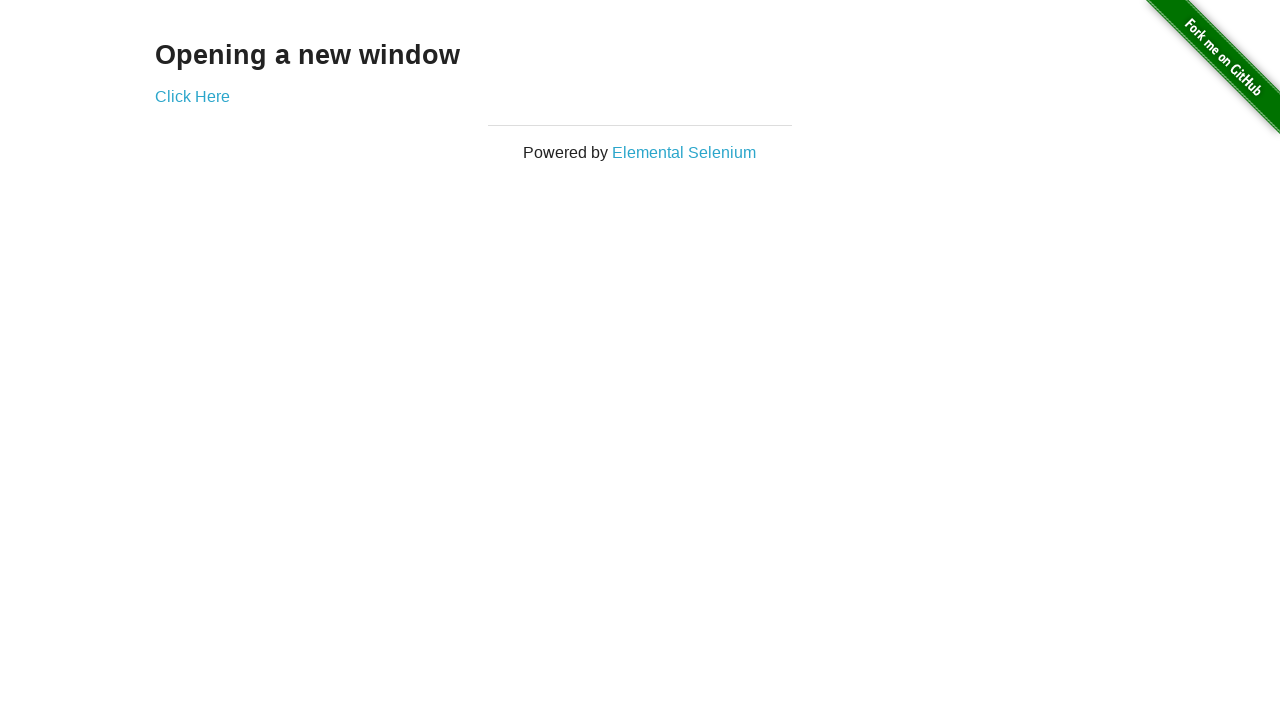

Navigated to typos page in new window
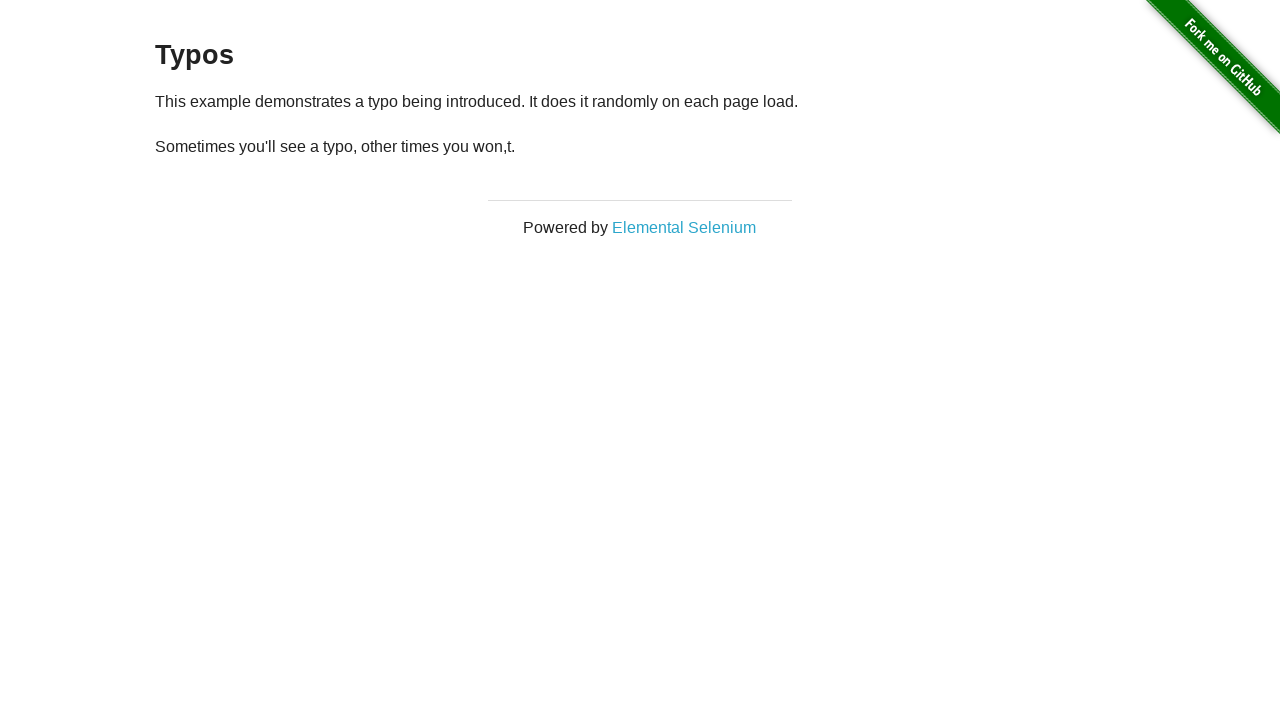

Verified 2 browser windows are open
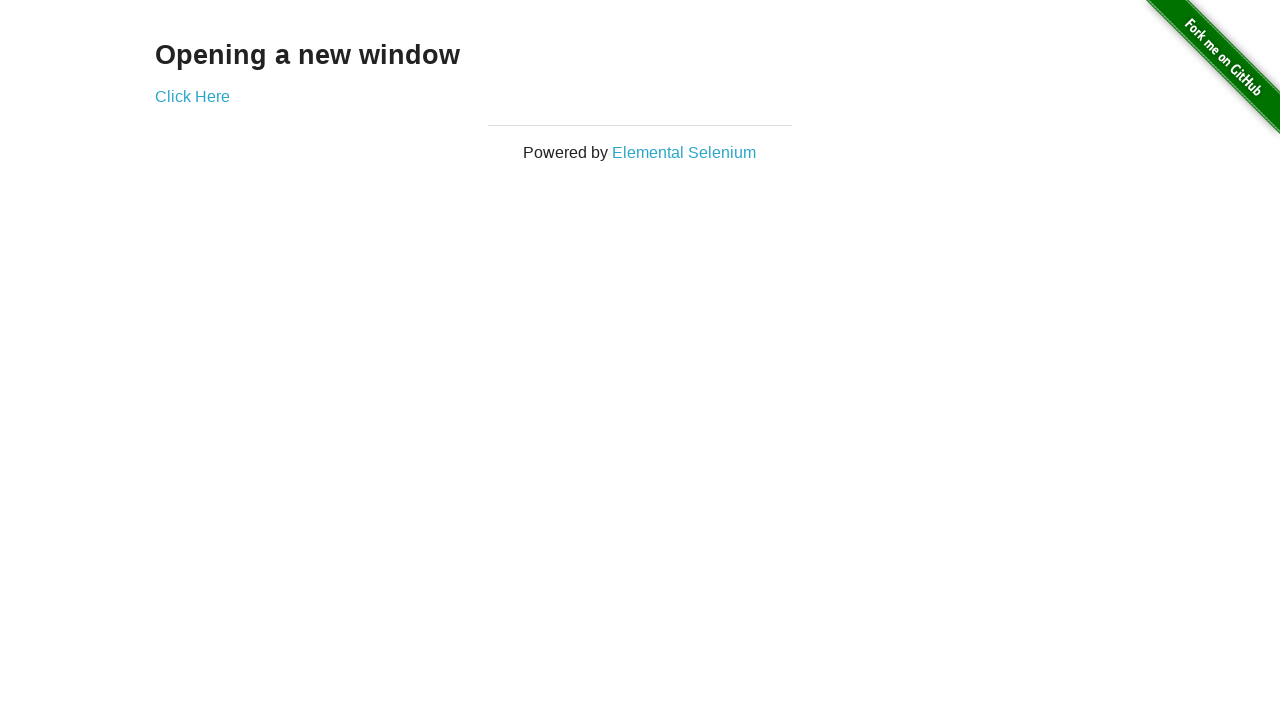

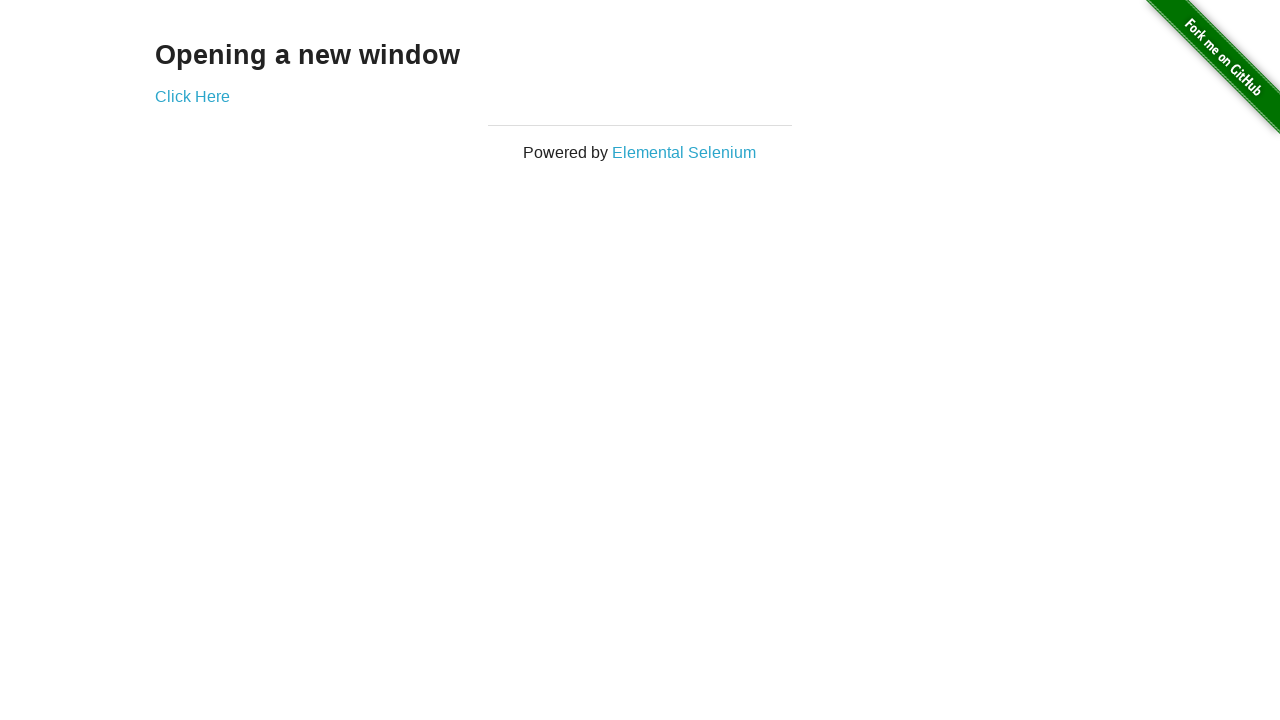